Navigates to Playwright homepage, verifies the title contains "Playwright", then clicks the documentation link and verifies navigation to the Installation page.

Starting URL: https://playwright.dev

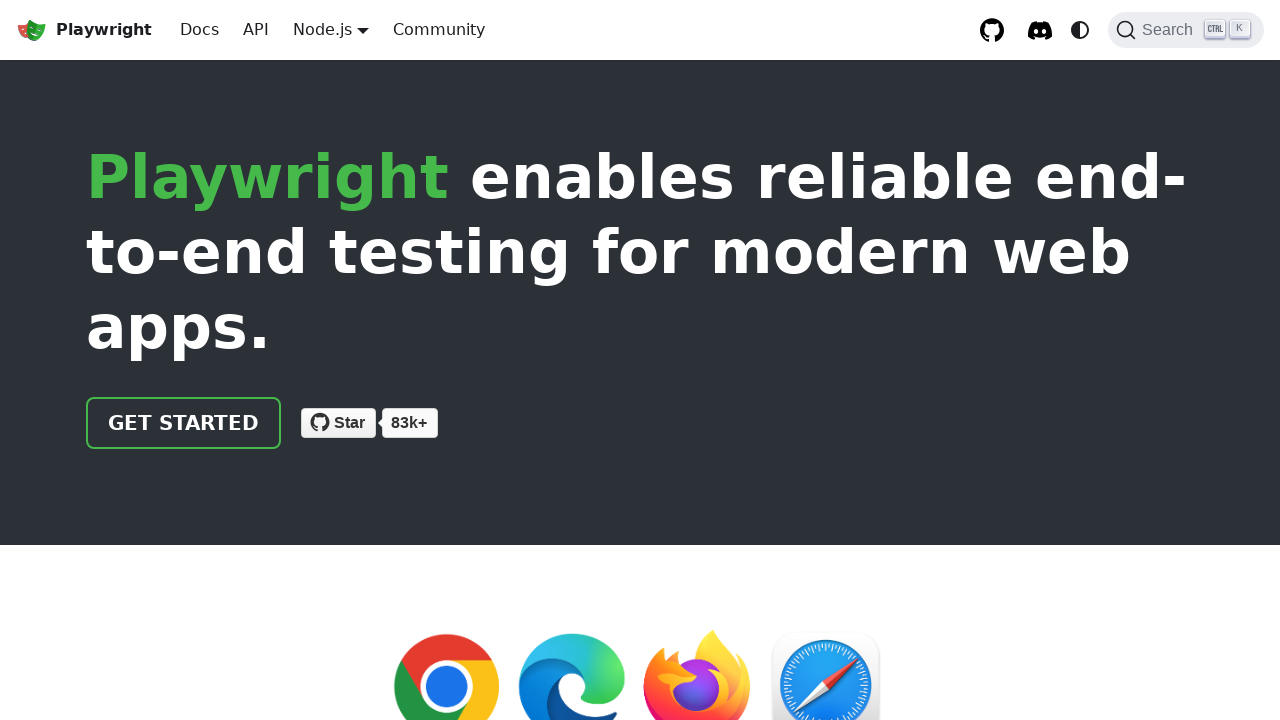

Verified Playwright homepage title contains 'Playwright'
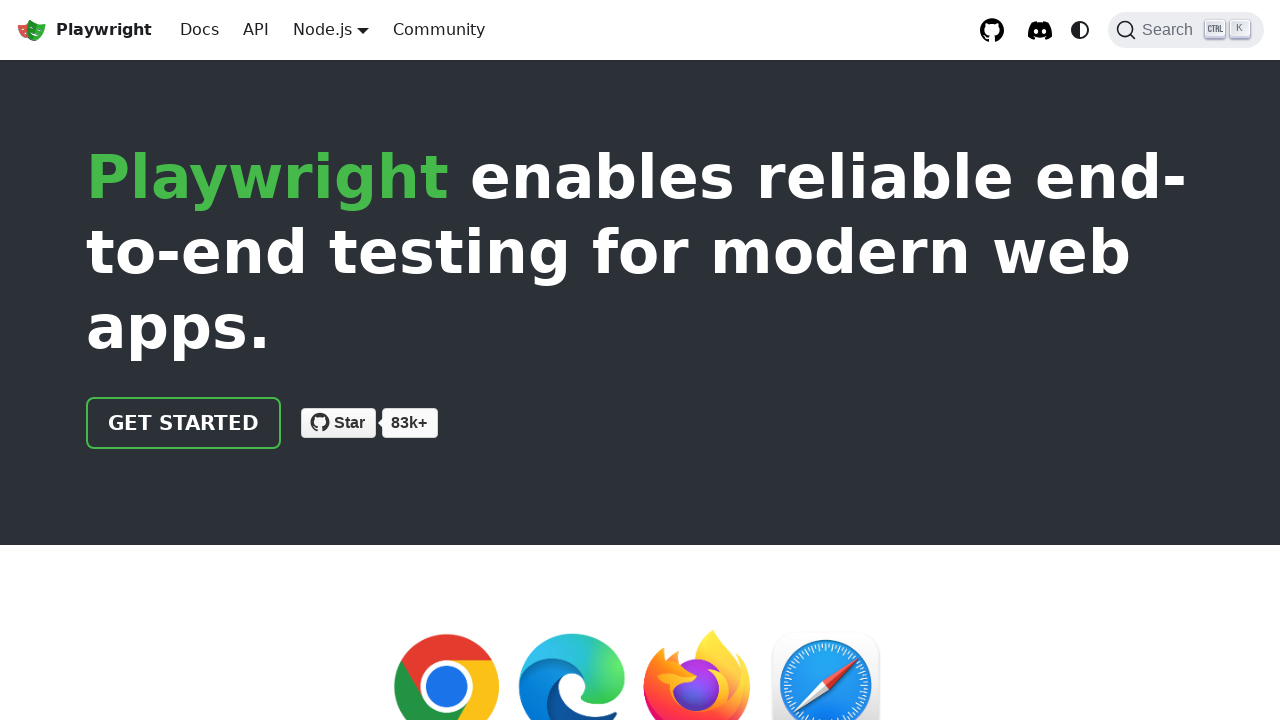

Clicked documentation link at (184, 423) on xpath=//html/body/div/div[2]/header/div/div/a
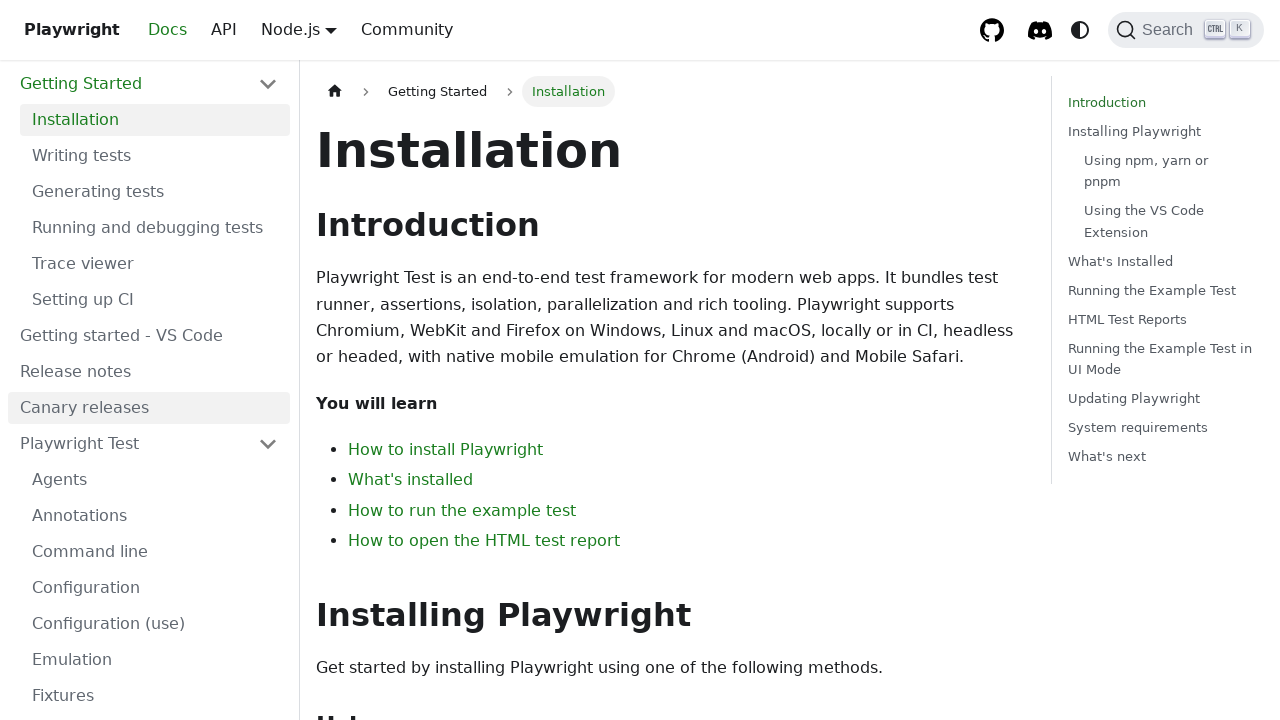

Verified navigation to Installation page
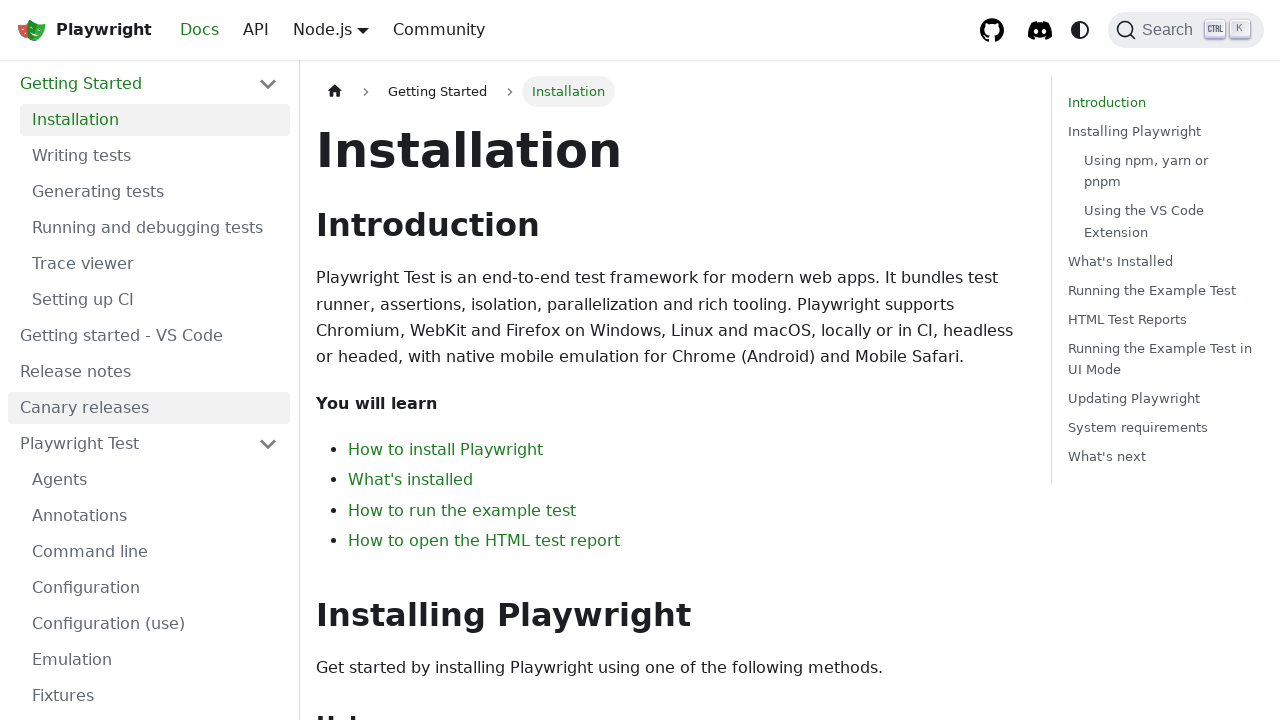

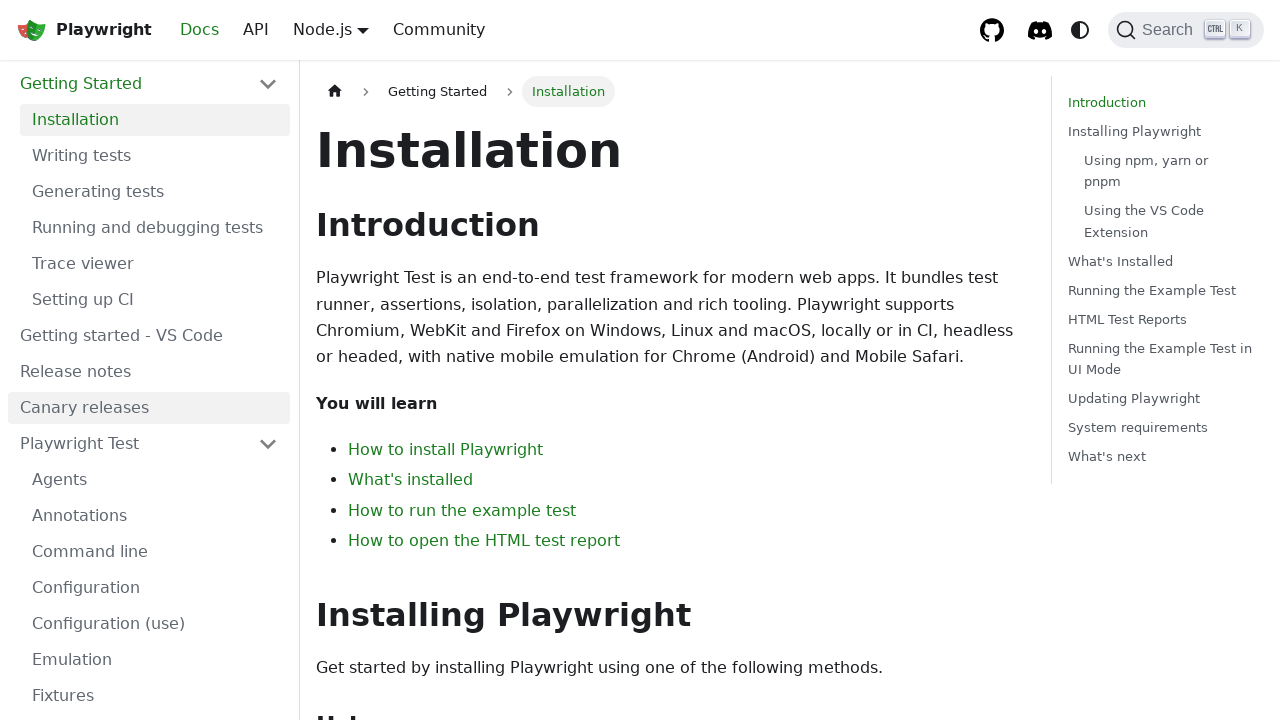